Tests multiple checkbox functionality by clicking all checkboxes to check them, then clicking them again to uncheck them

Starting URL: https://syntaxprojects.com/basic-checkbox-demo.php

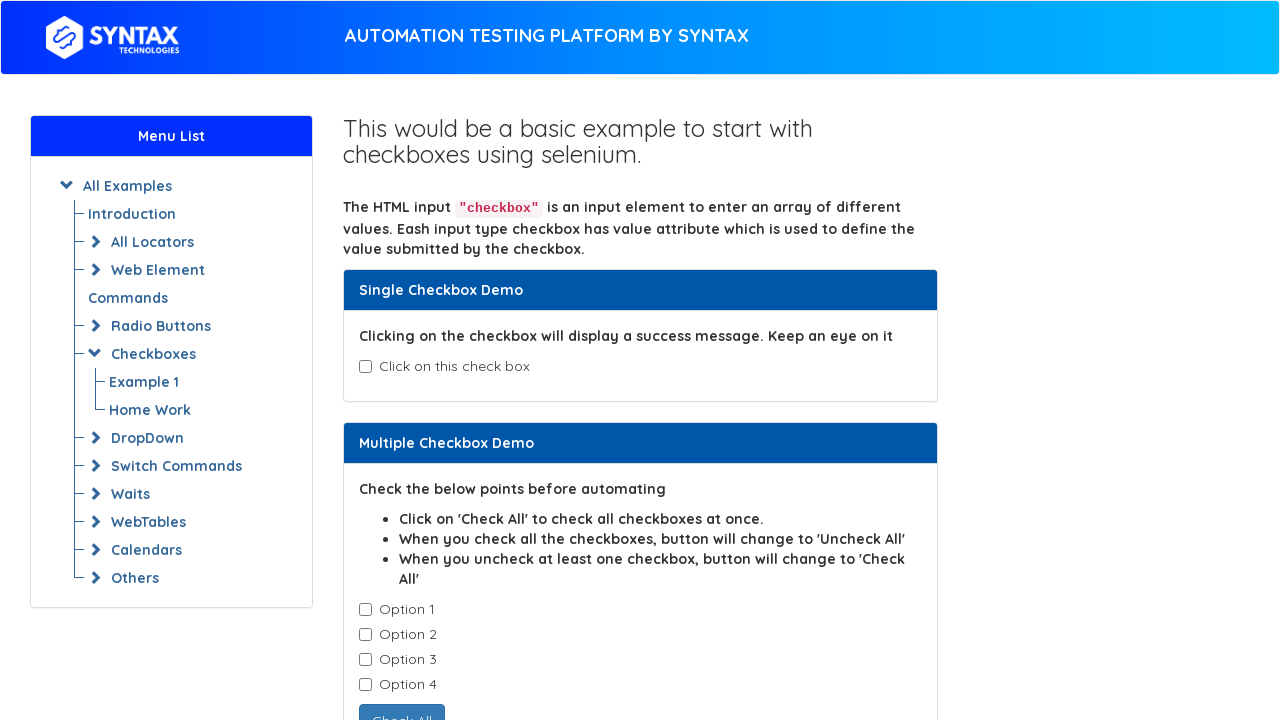

Located all checkboxes with class 'cb1-element'
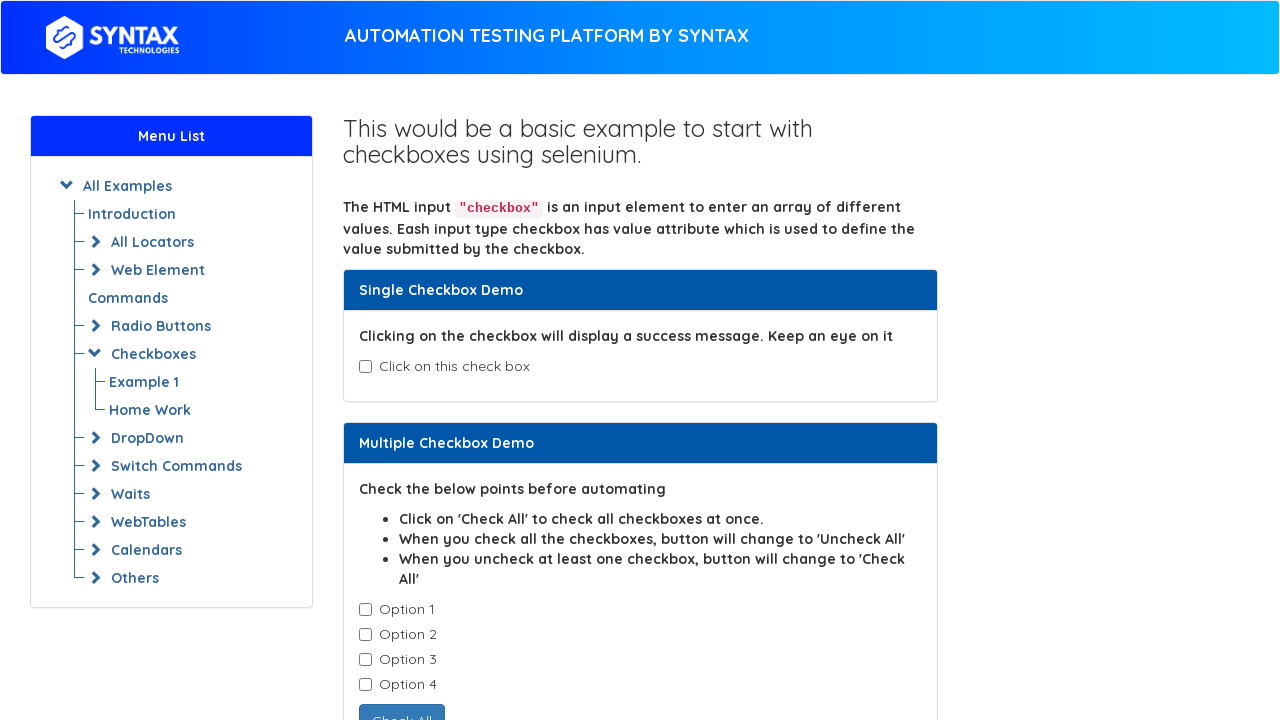

Clicked a checkbox to check it at (365, 610) on input.cb1-element >> nth=0
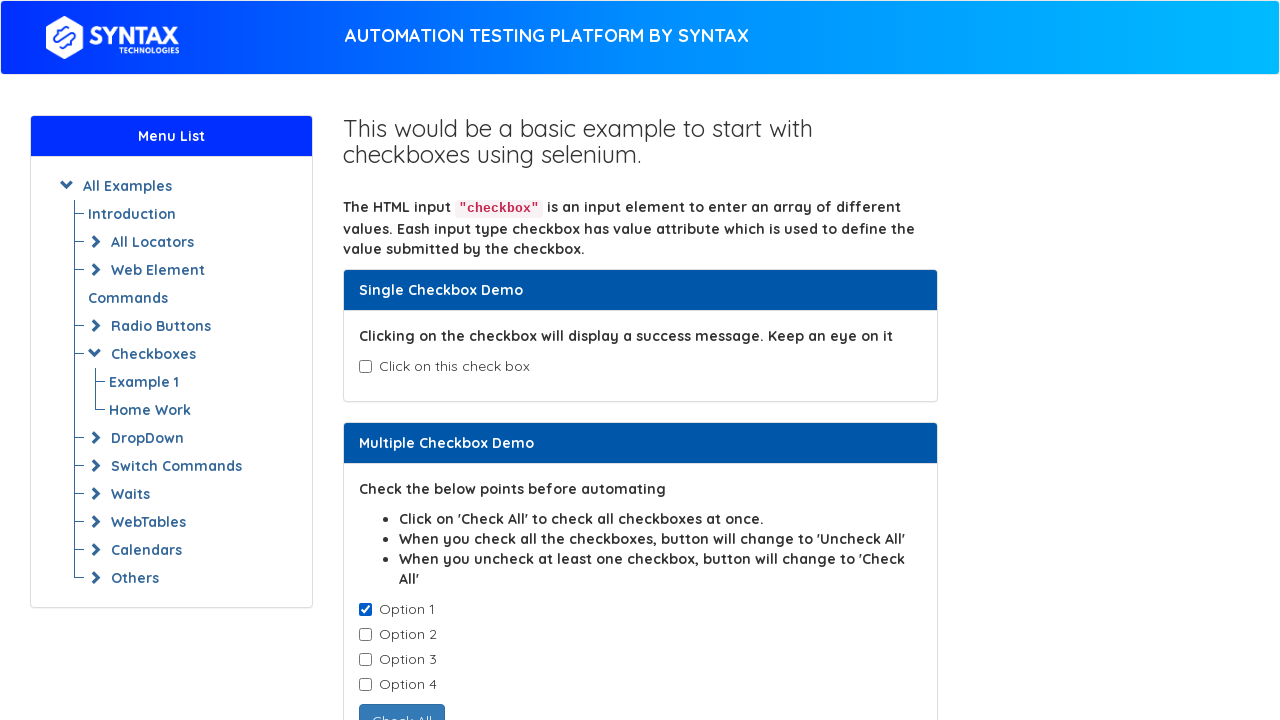

Clicked a checkbox to check it at (365, 635) on input.cb1-element >> nth=1
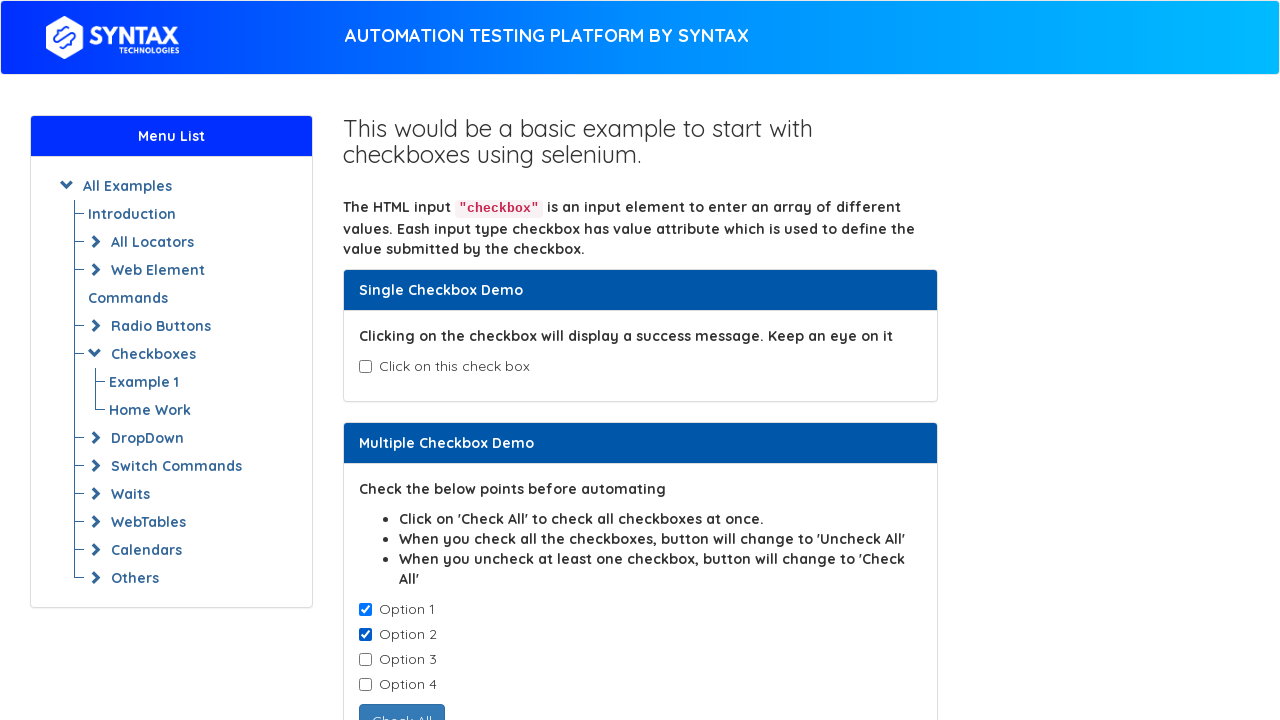

Clicked a checkbox to check it at (365, 660) on input.cb1-element >> nth=2
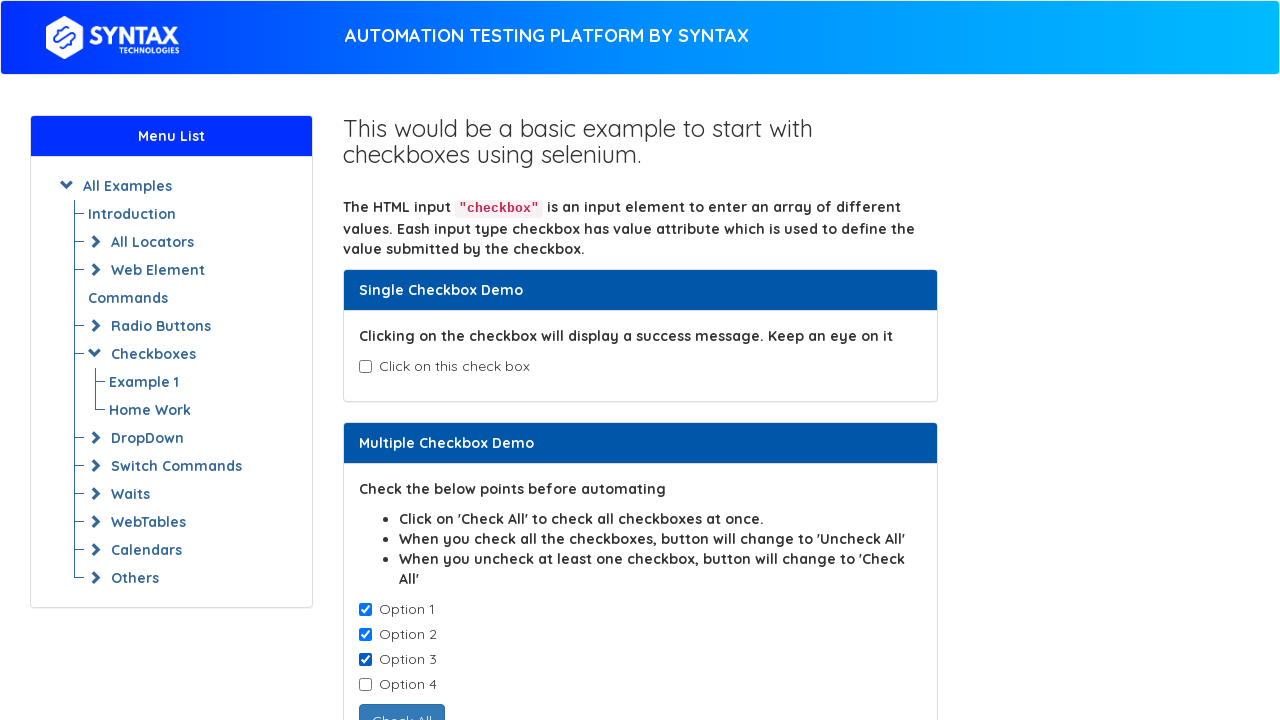

Clicked a checkbox to check it at (365, 685) on input.cb1-element >> nth=3
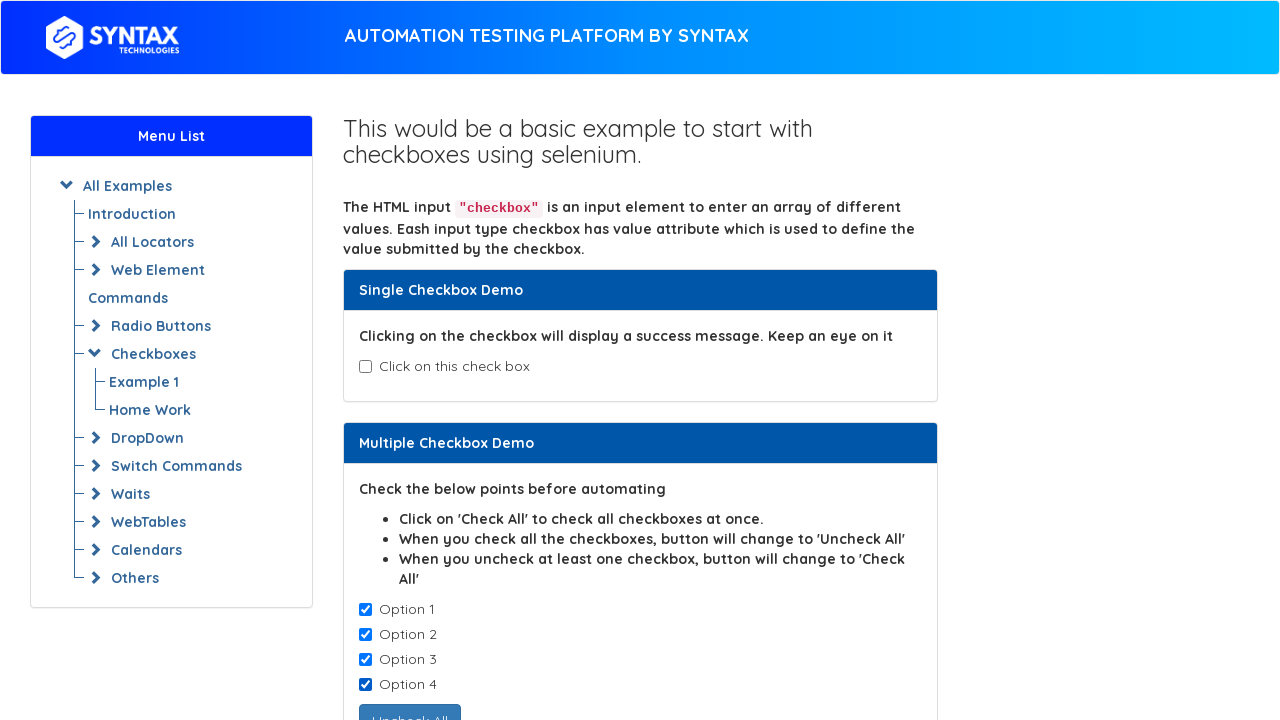

Waited 3 seconds after checking all checkboxes
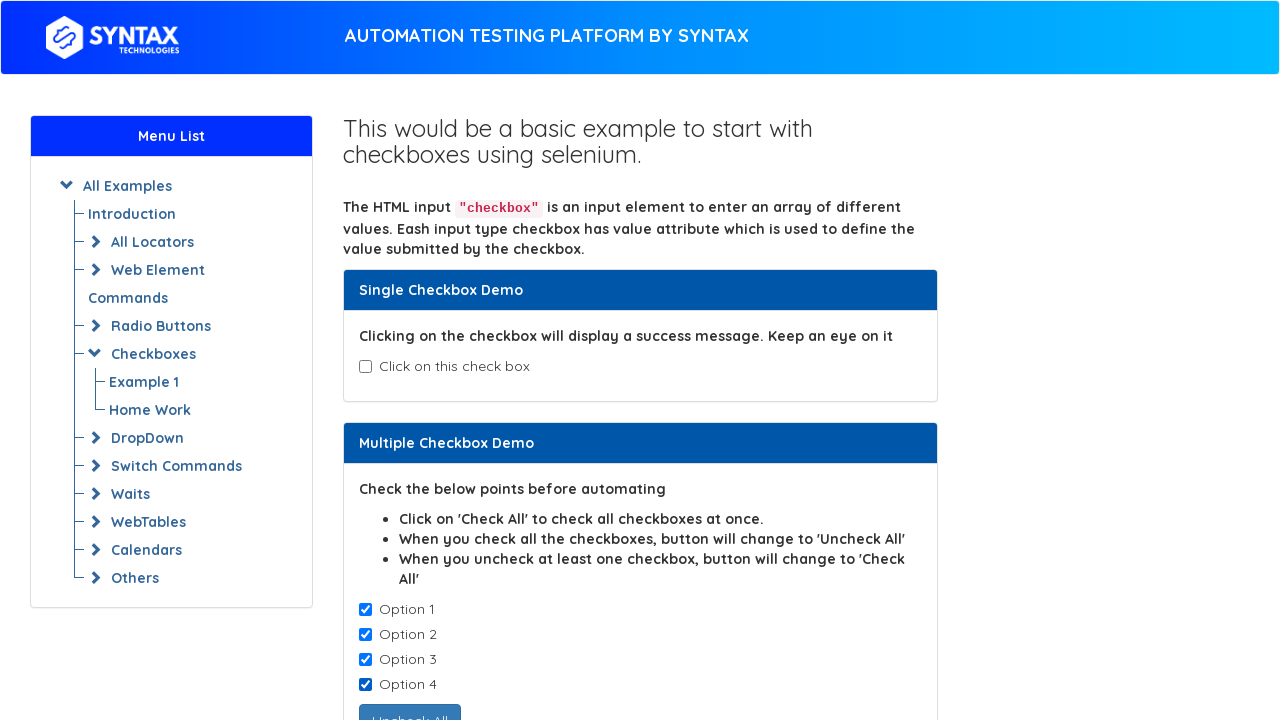

Clicked a checkbox to uncheck it at (365, 610) on input.cb1-element >> nth=0
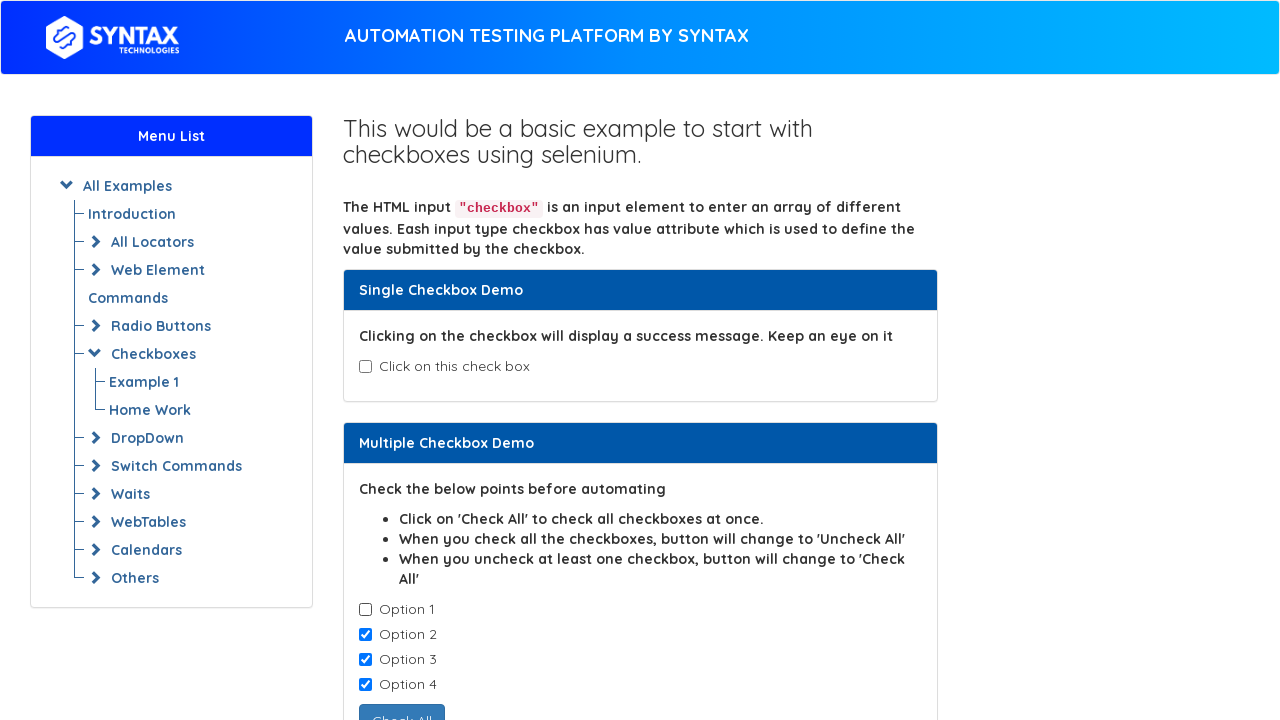

Clicked a checkbox to uncheck it at (365, 635) on input.cb1-element >> nth=1
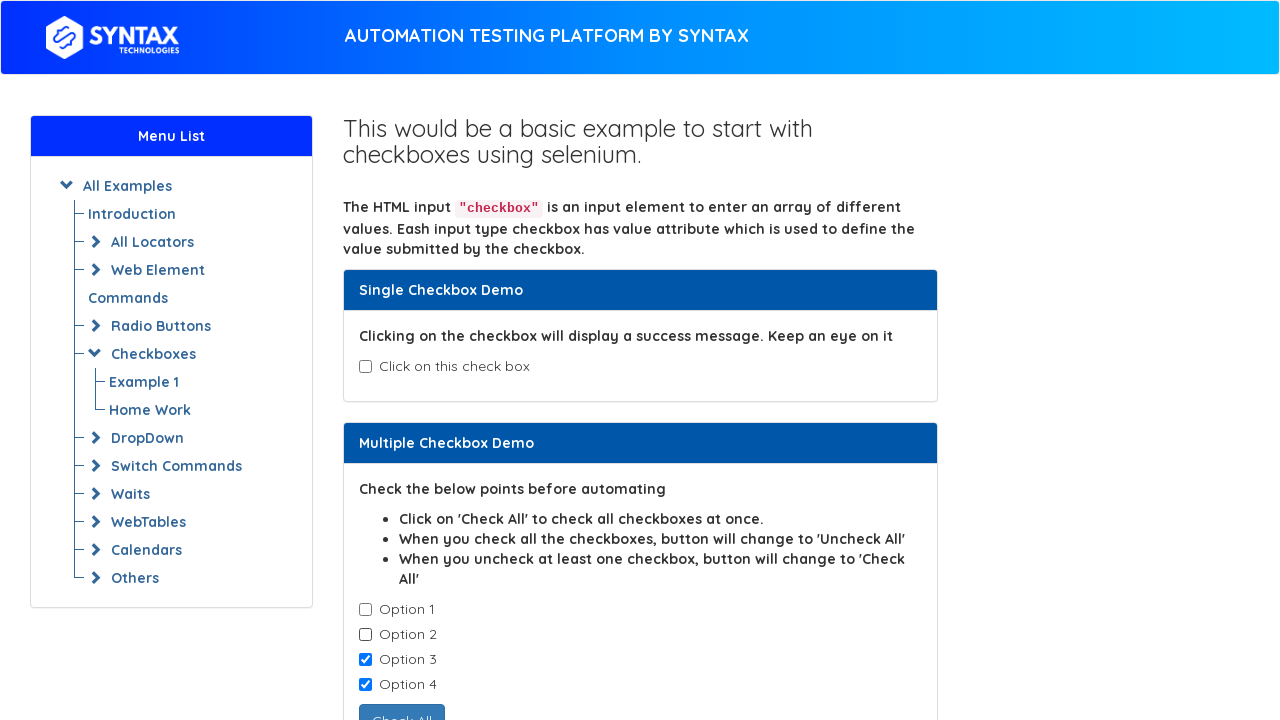

Clicked a checkbox to uncheck it at (365, 660) on input.cb1-element >> nth=2
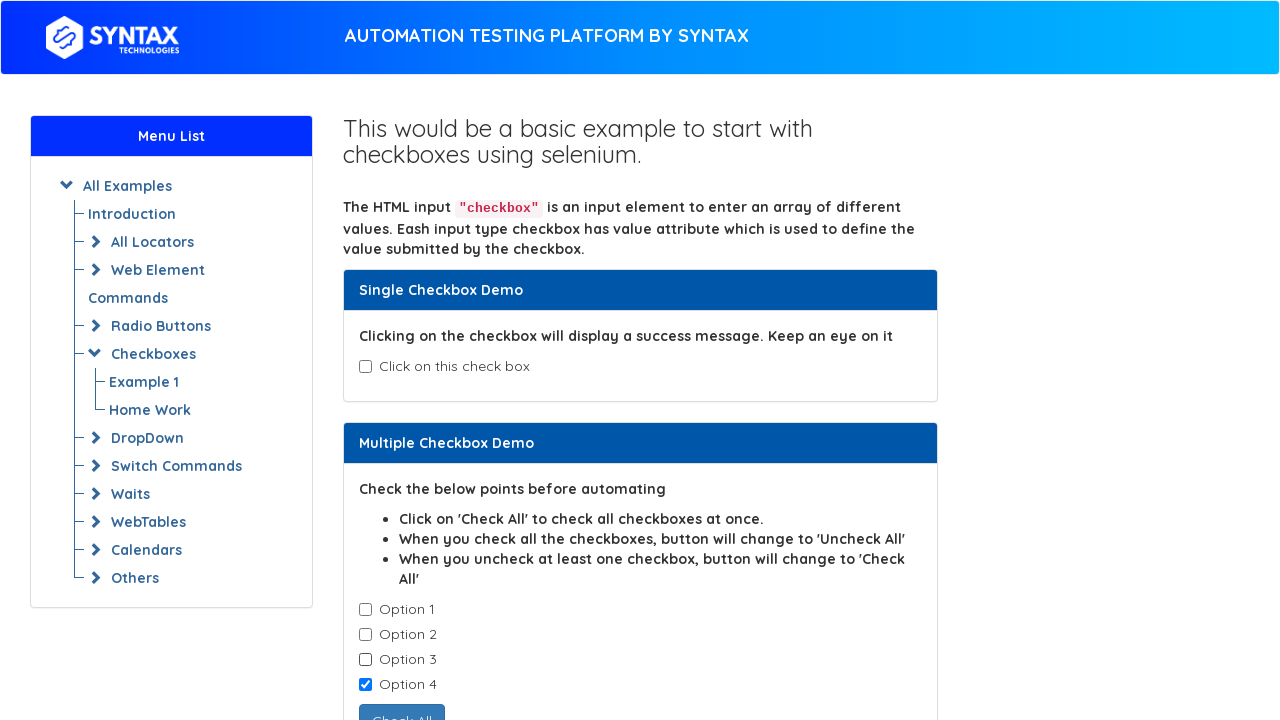

Clicked a checkbox to uncheck it at (365, 685) on input.cb1-element >> nth=3
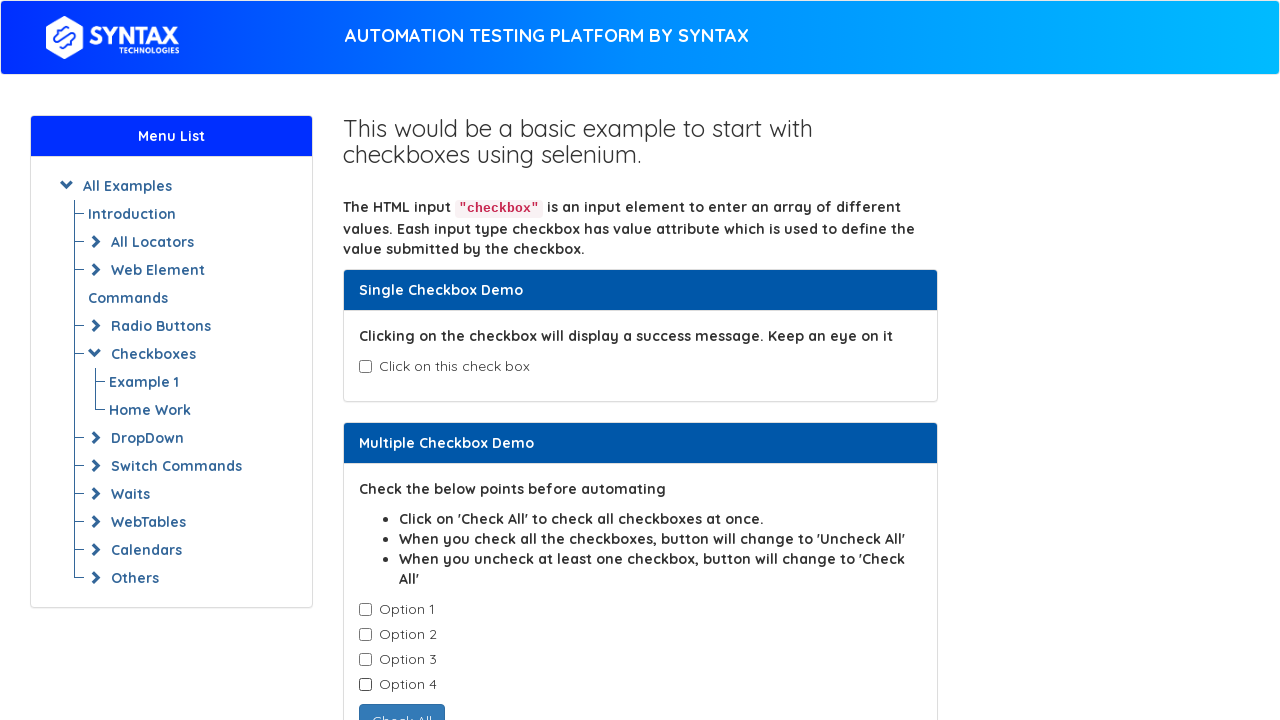

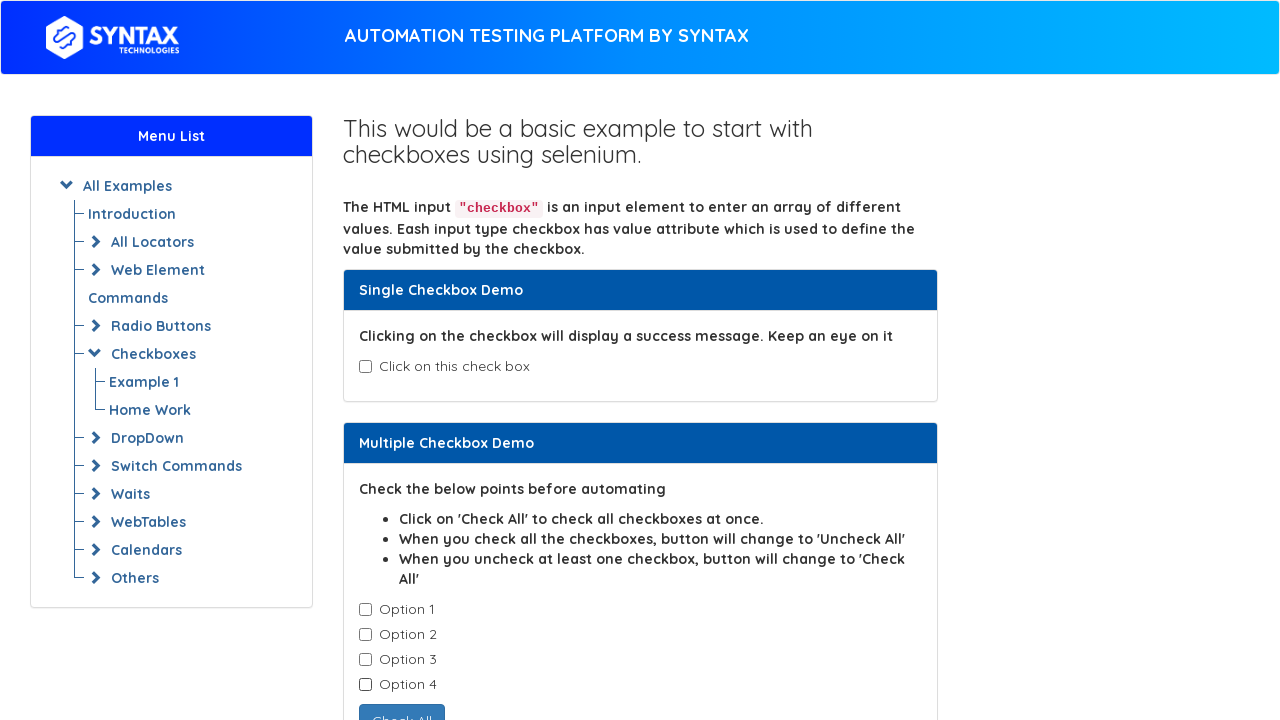